Tests the text box form on DemoQA by filling in user details, submitting with invalid email first, then correcting it and verifying the output data is displayed.

Starting URL: https://demoqa.com

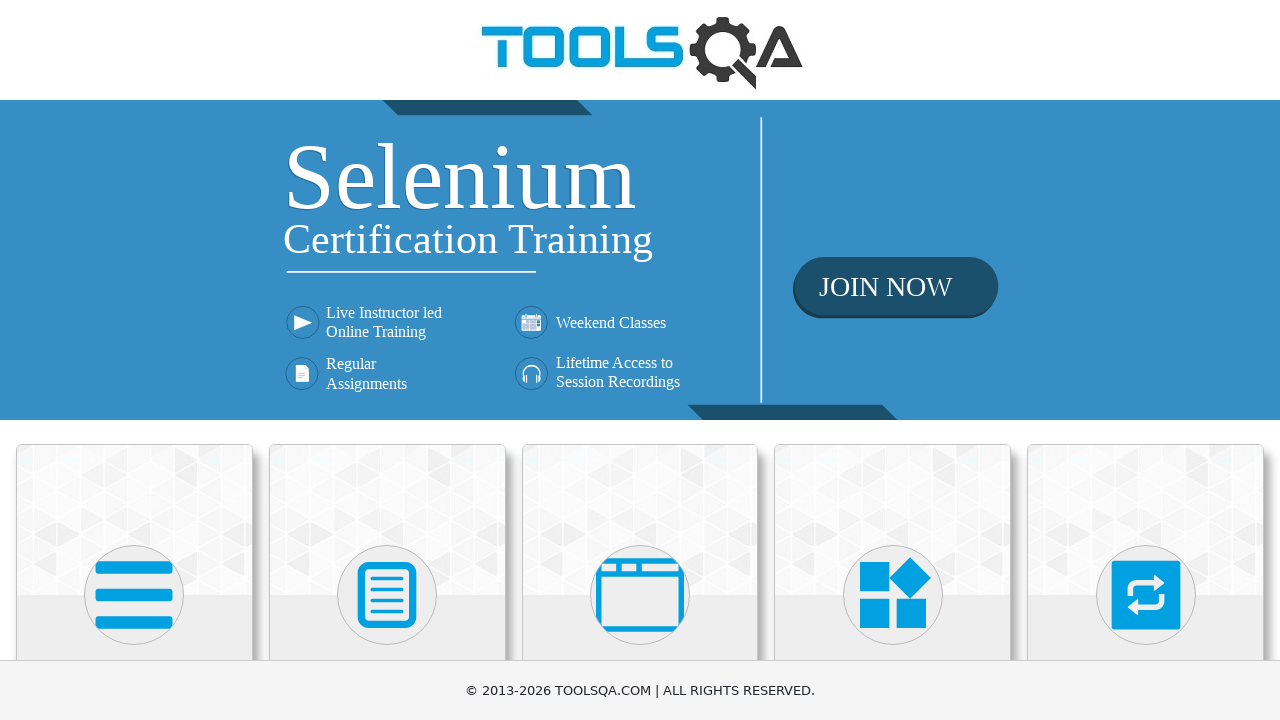

Clicked on Elements card at (134, 360) on xpath=//h5[normalize-space()='Elements']
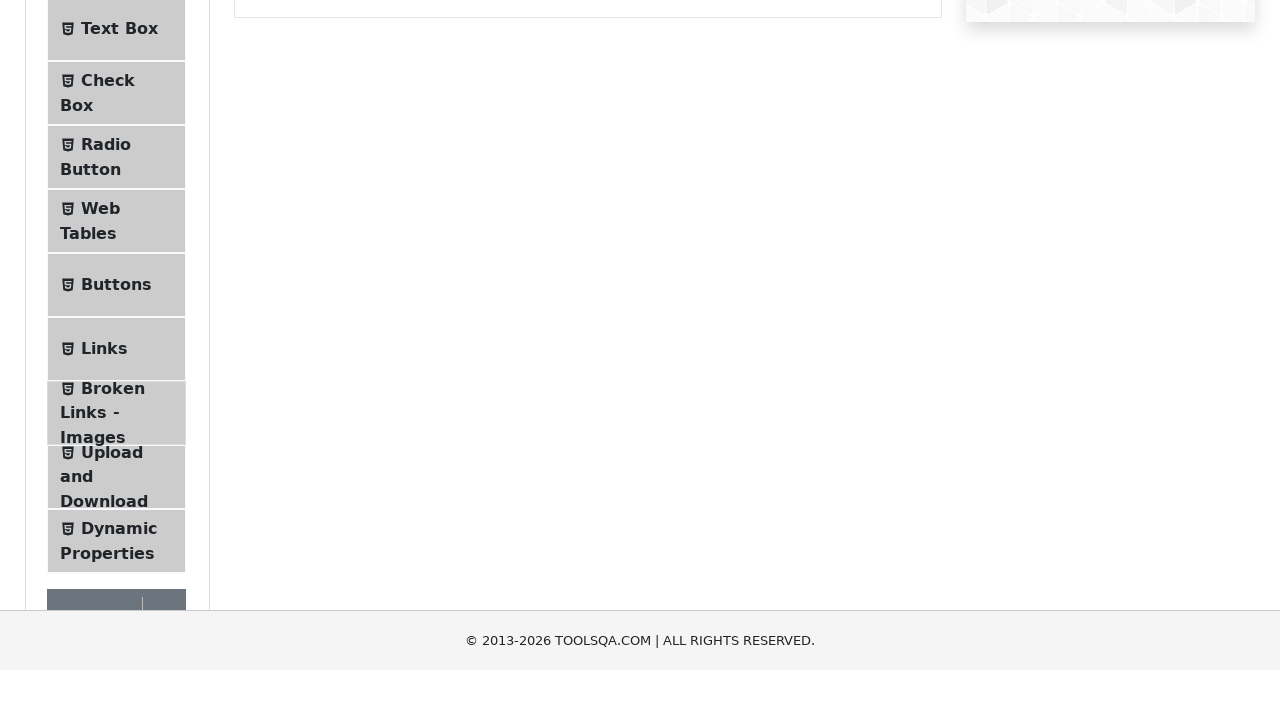

Clicked on Text Box submenu at (116, 261) on #item-0
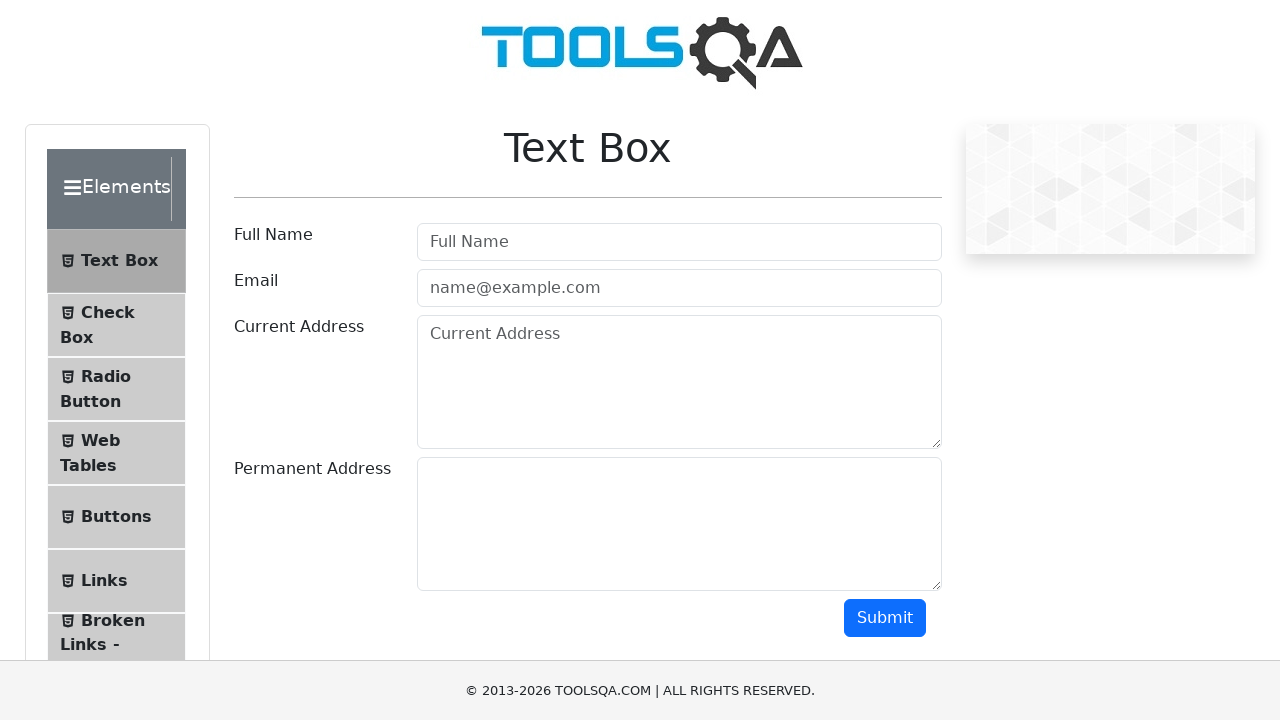

Filled Full Name field with 'John Doe' on #userName
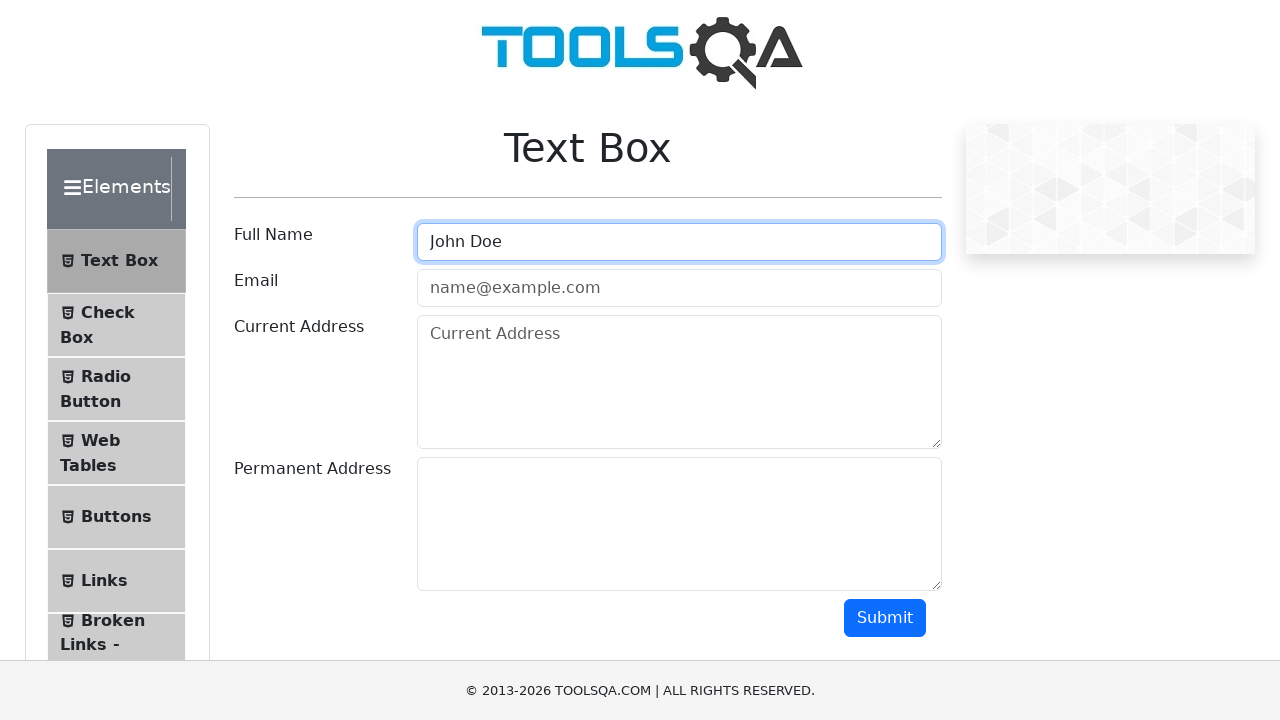

Filled Email field with invalid email 'InvalidEmail' on #userEmail
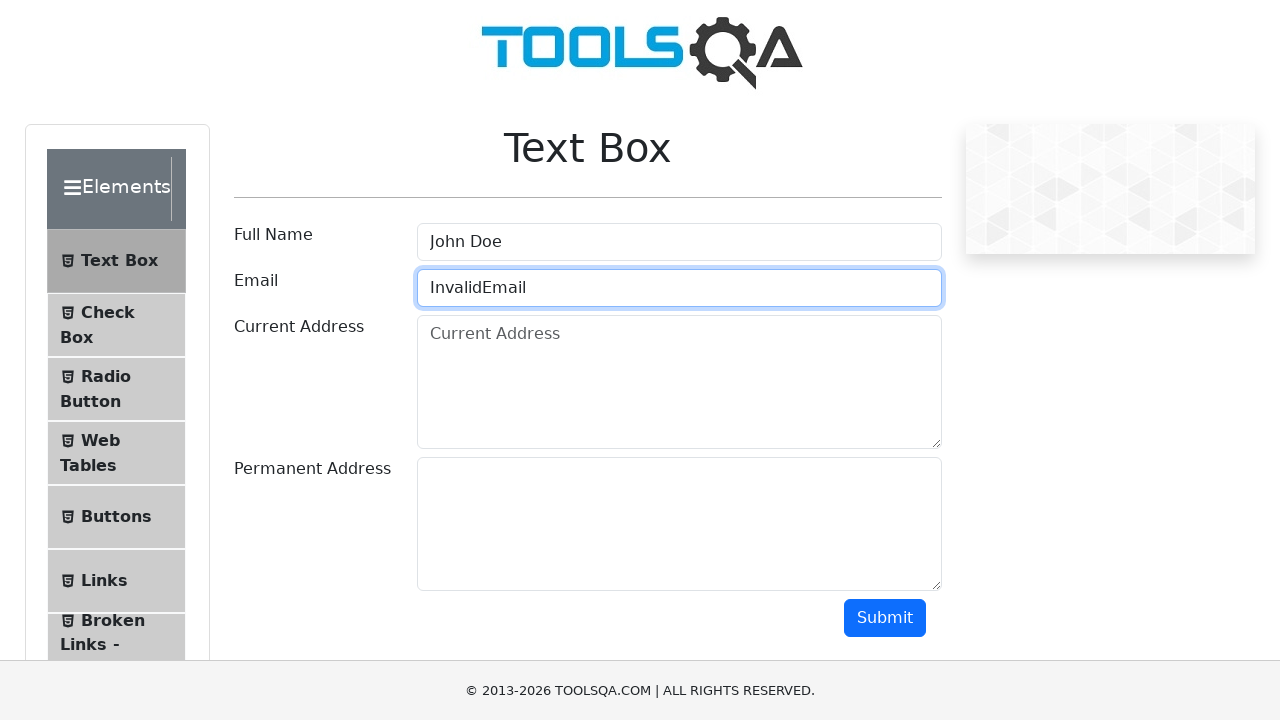

Scrolled to submit button
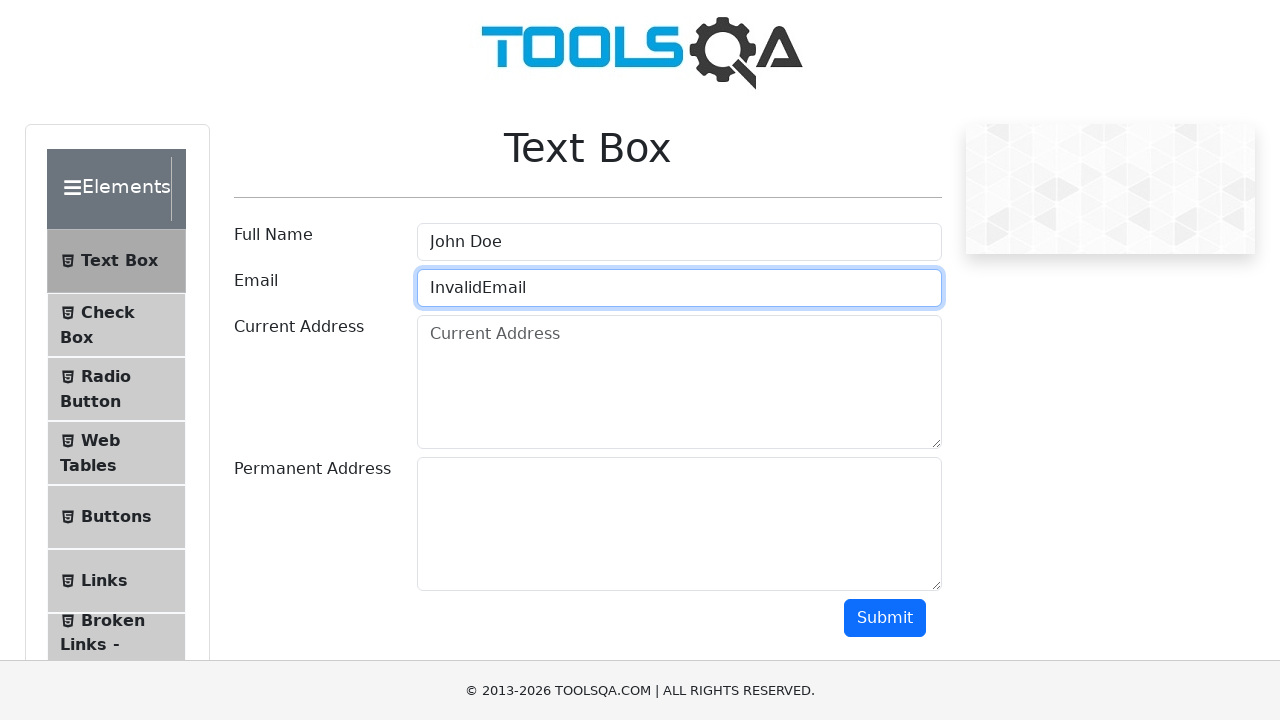

Clicked submit button with invalid email at (885, 618) on #submit
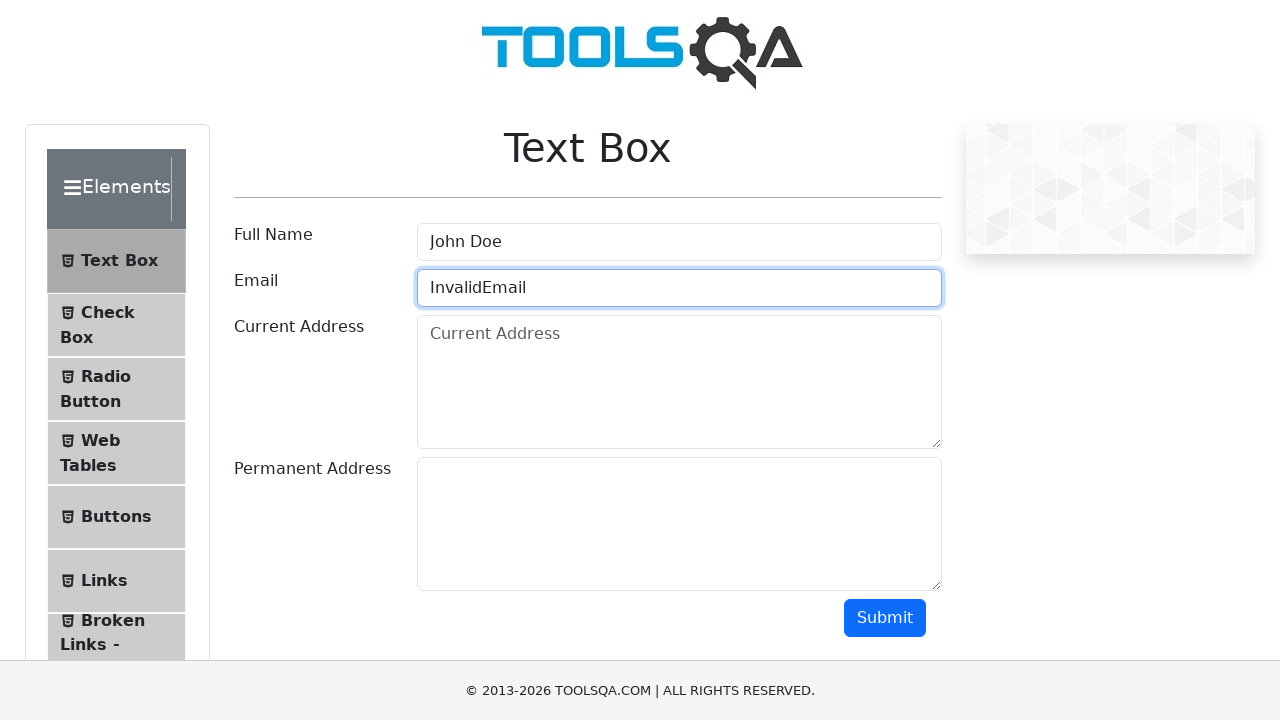

Cleared email field on #userEmail
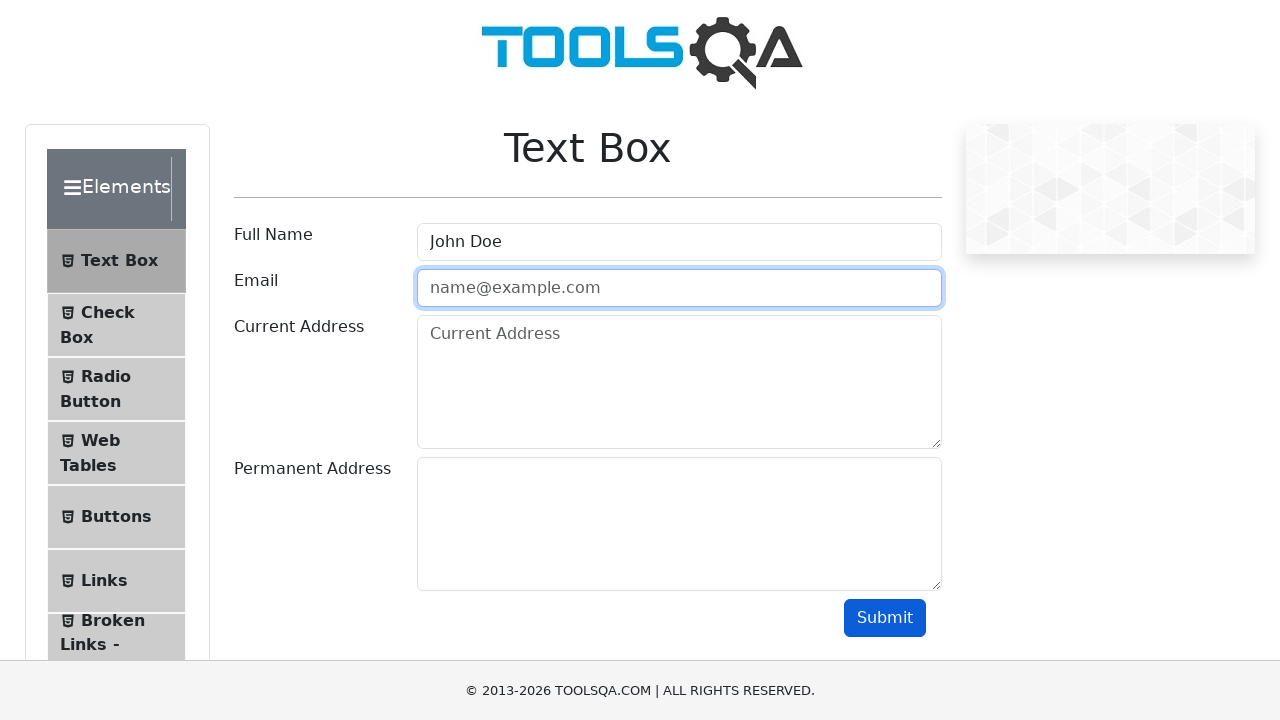

Filled Email field with valid email 'john.doe@example.com' on #userEmail
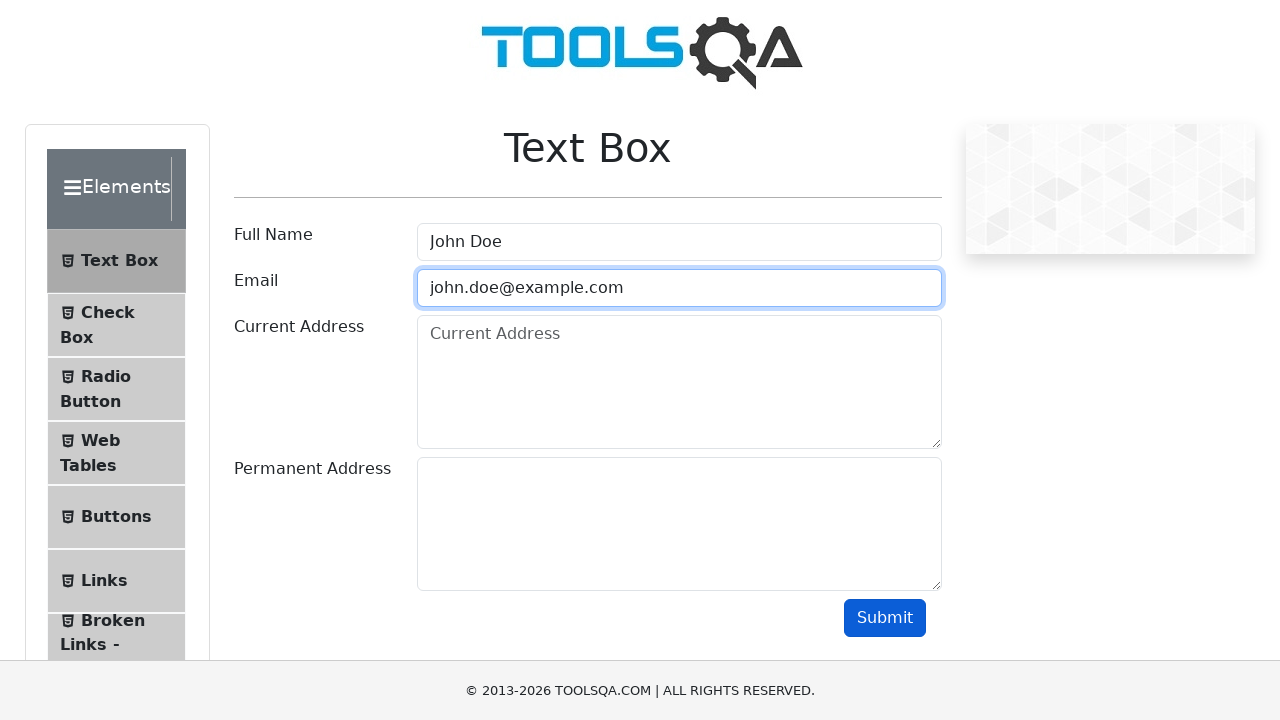

Filled Current Address with '123 Main Street' on #currentAddress
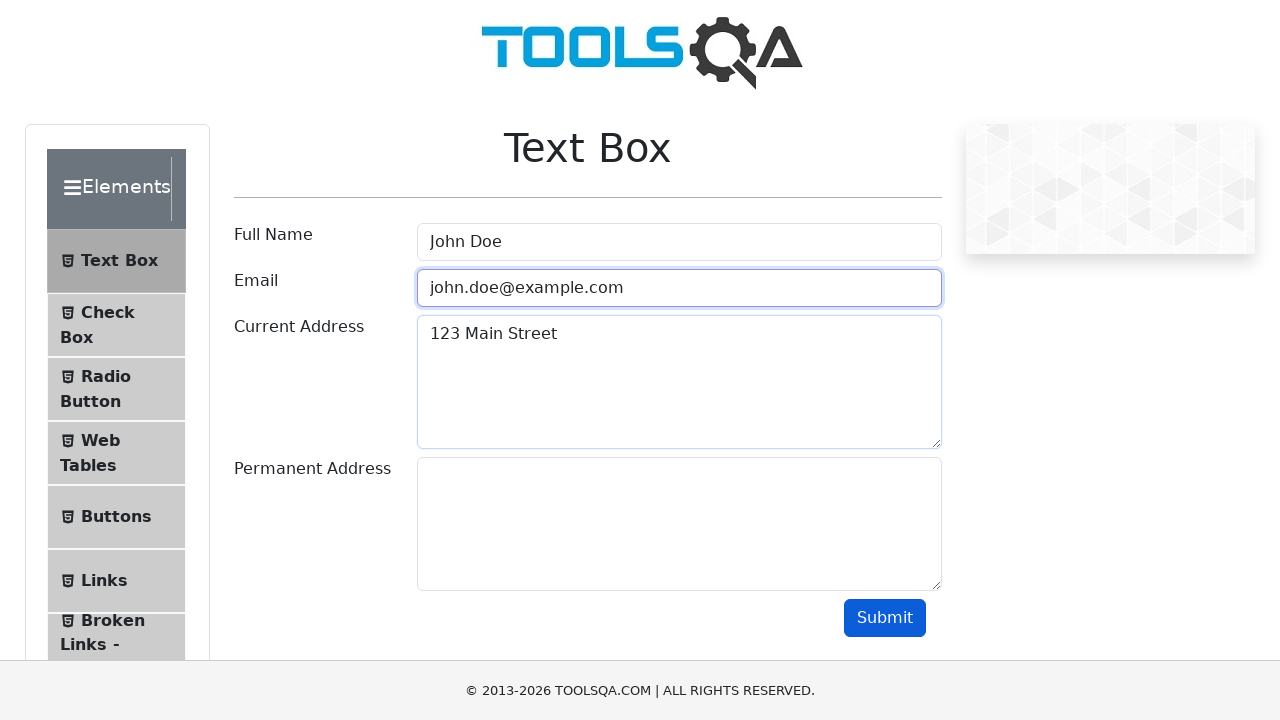

Filled Permanent Address with '456 Oak Avenue' on #permanentAddress
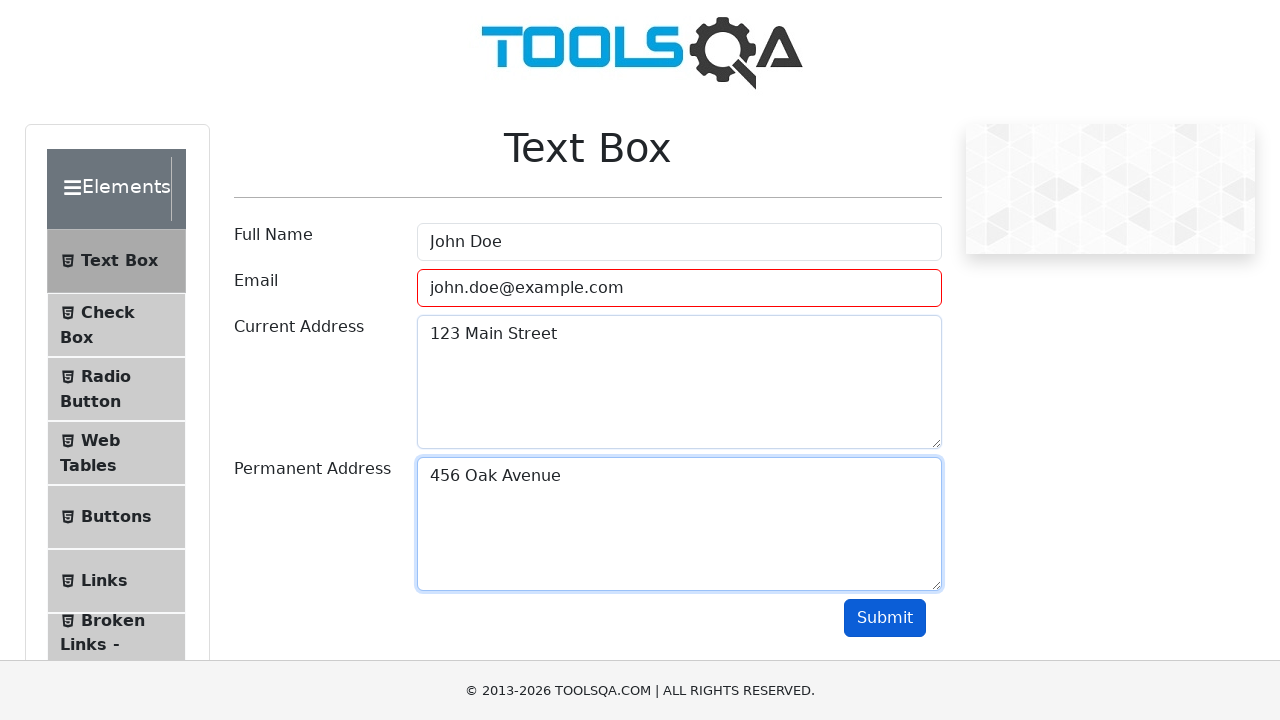

Clicked submit button with complete and valid form data at (885, 618) on #submit
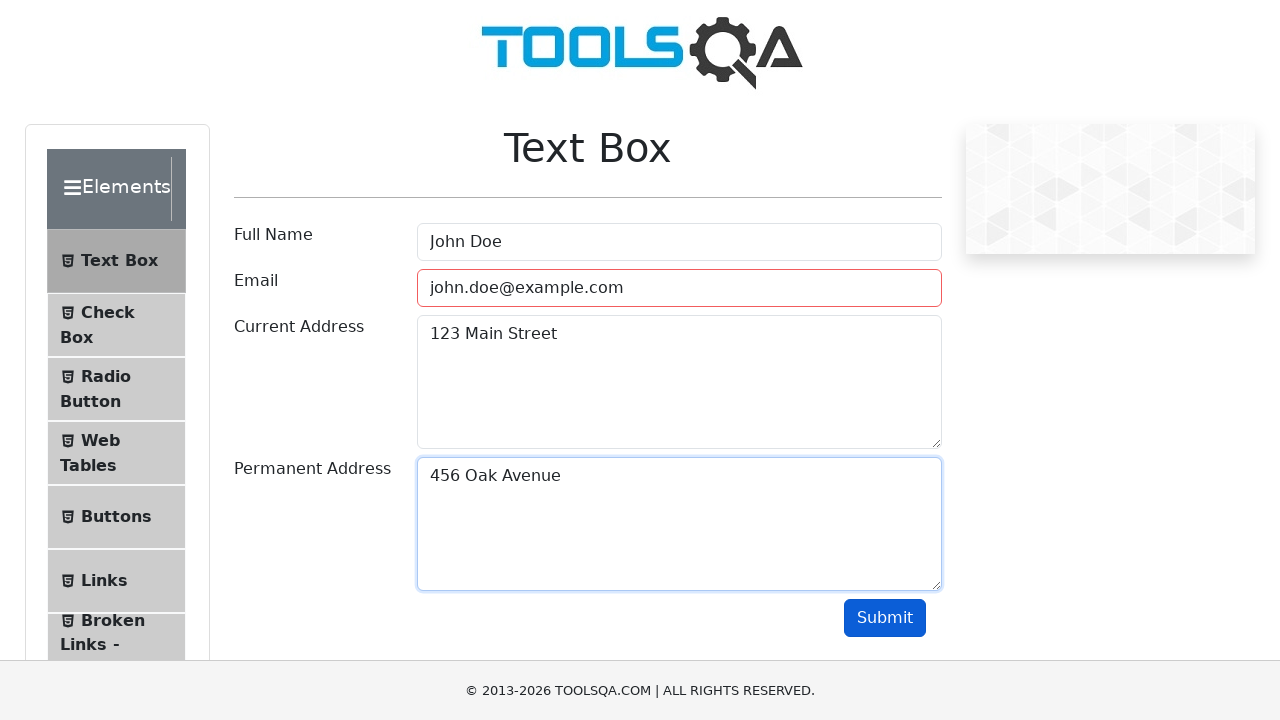

Output data appeared on the page
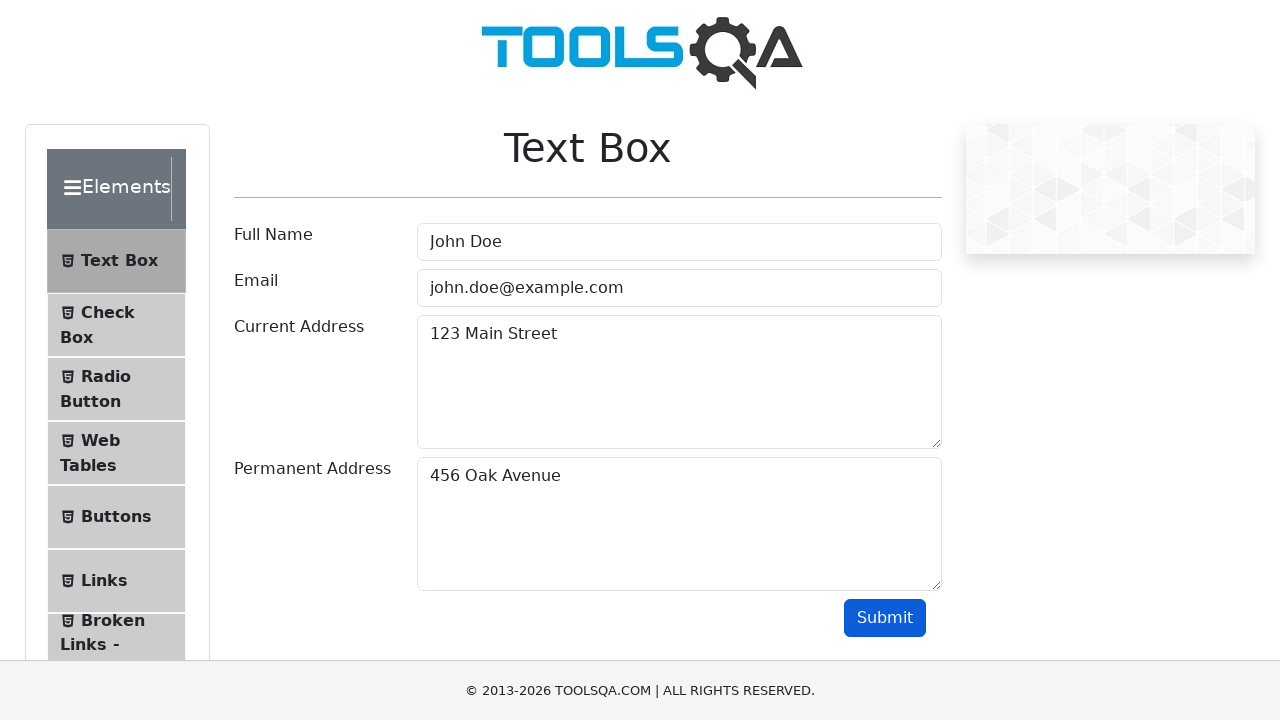

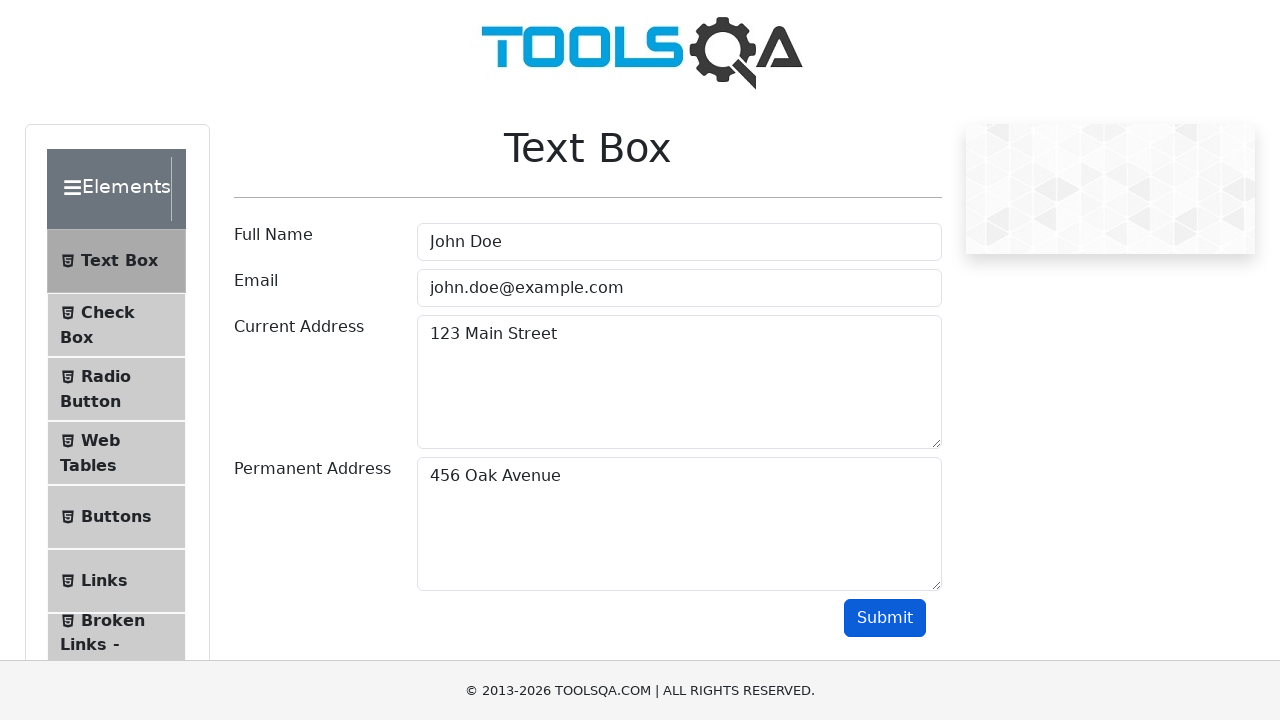